Opens the OrangeHRM demo application and verifies the page loads by checking that the page title and content are accessible.

Starting URL: https://opensource-demo.orangehrmlive.com/

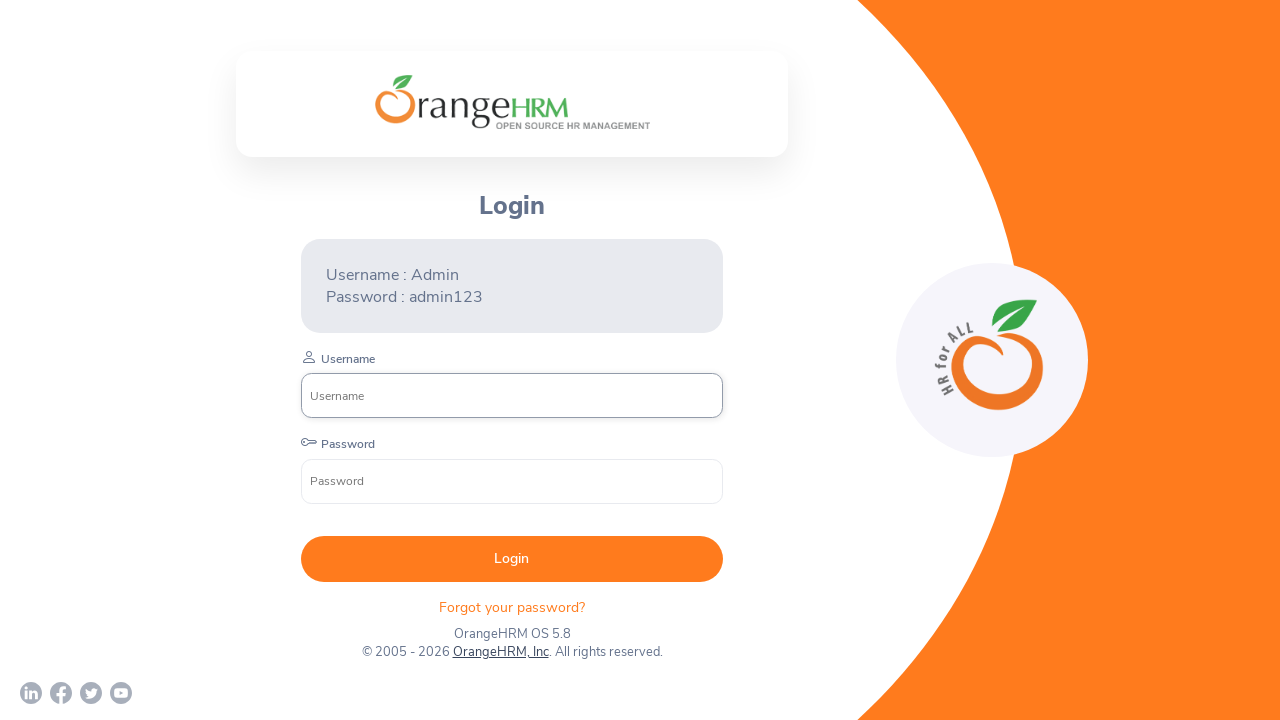

Page DOM content loaded
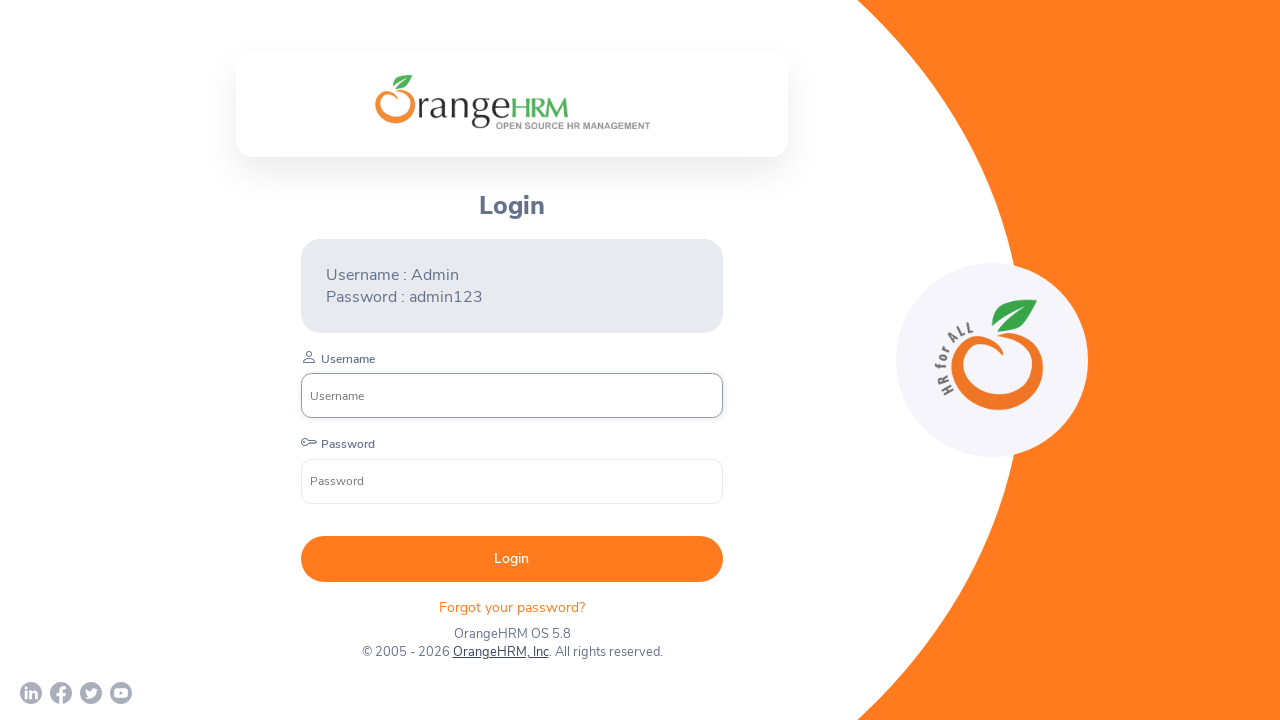

Login form username field is visible
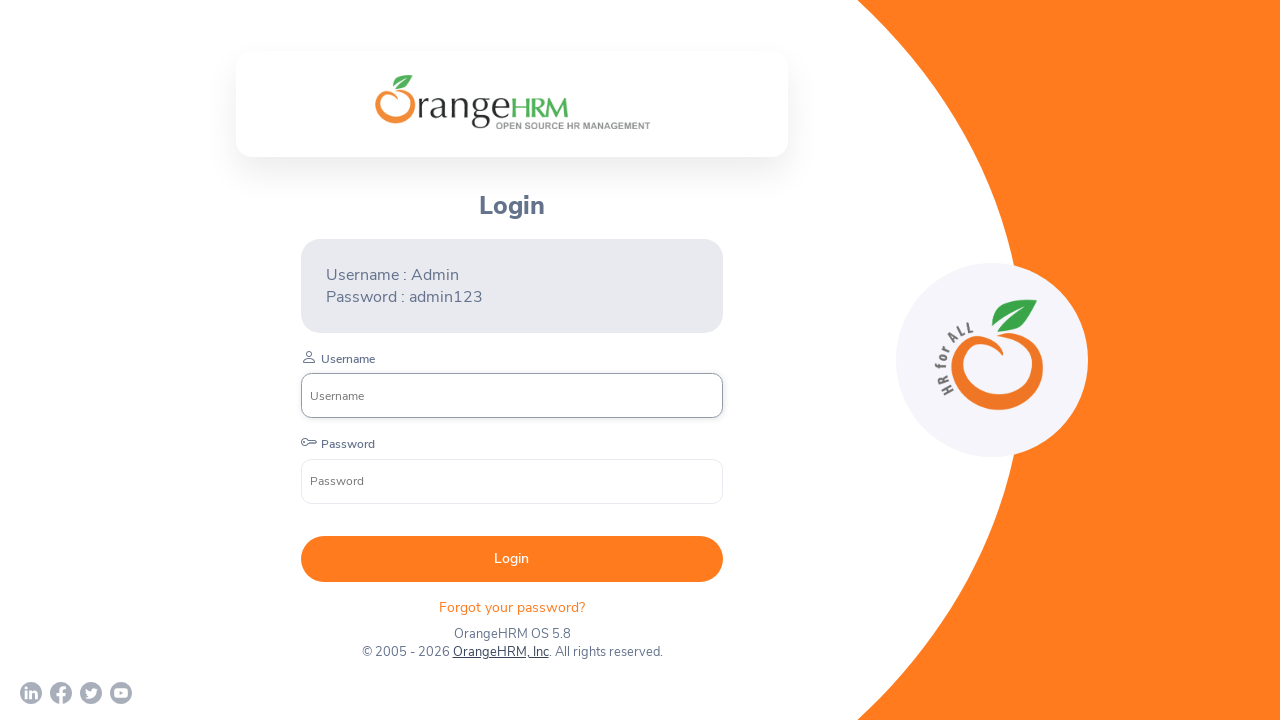

Retrieved page title: OrangeHRM
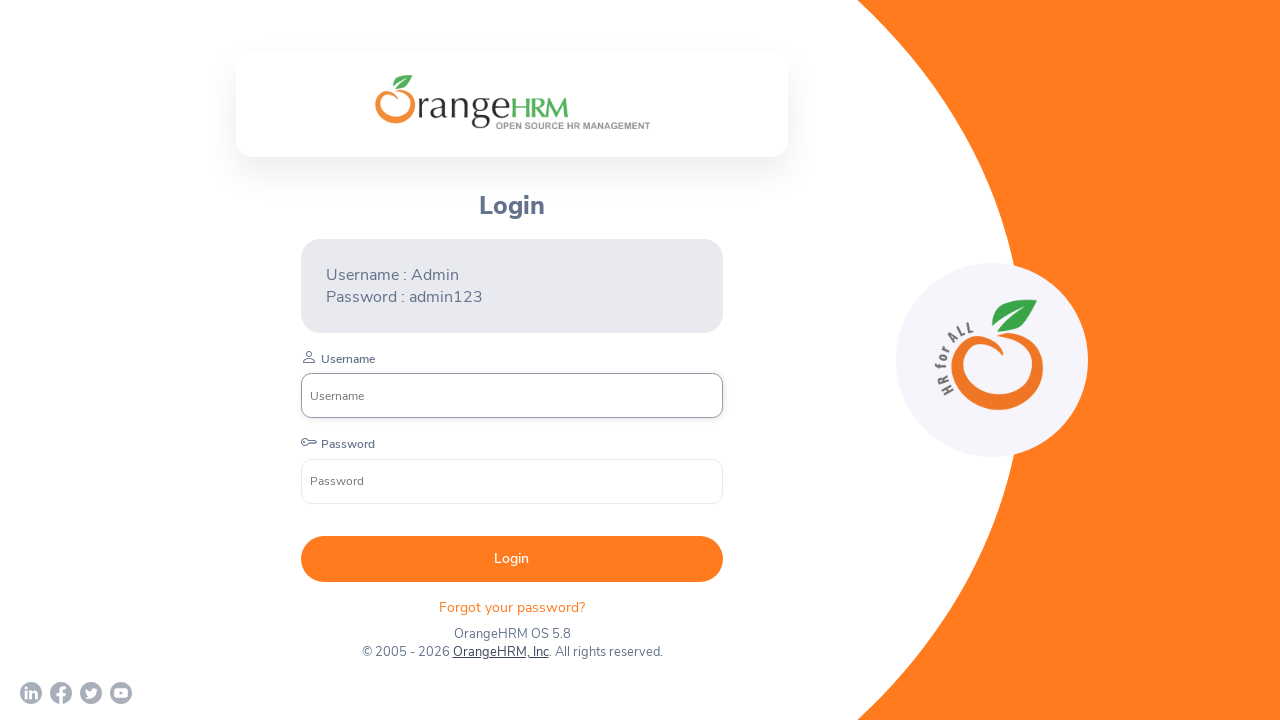

Retrieved current URL: https://opensource-demo.orangehrmlive.com/web/index.php/auth/login
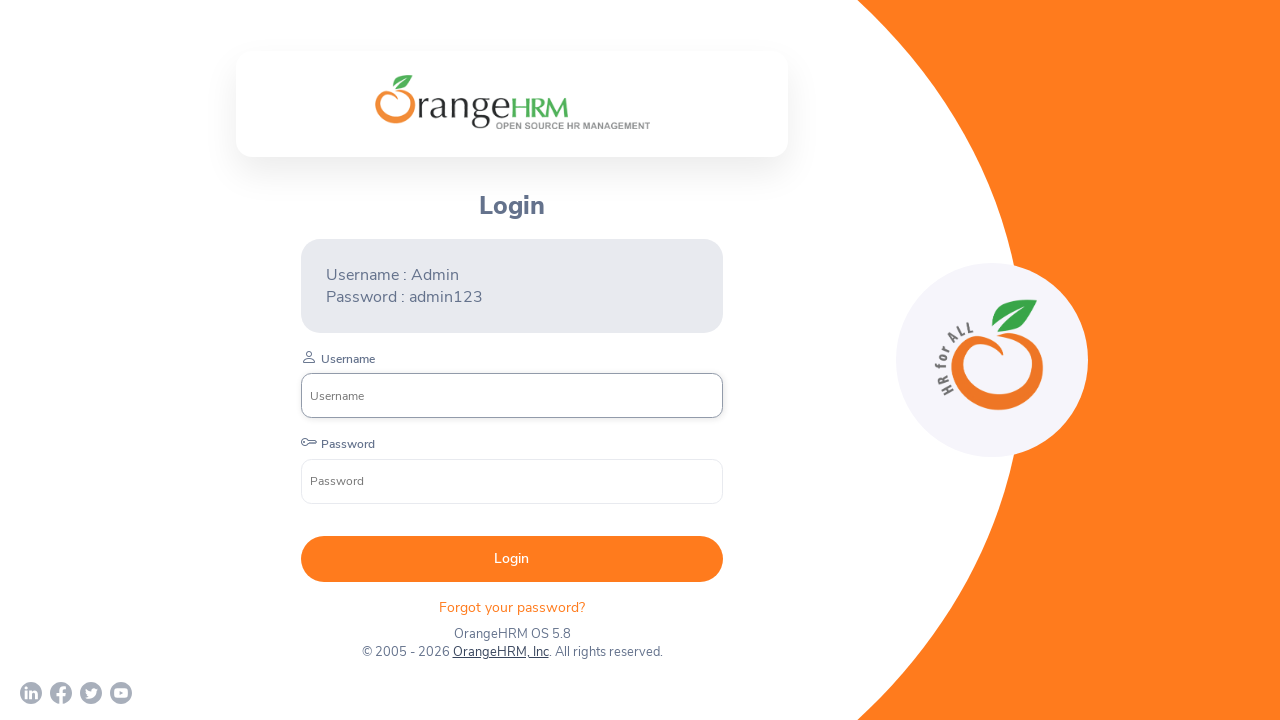

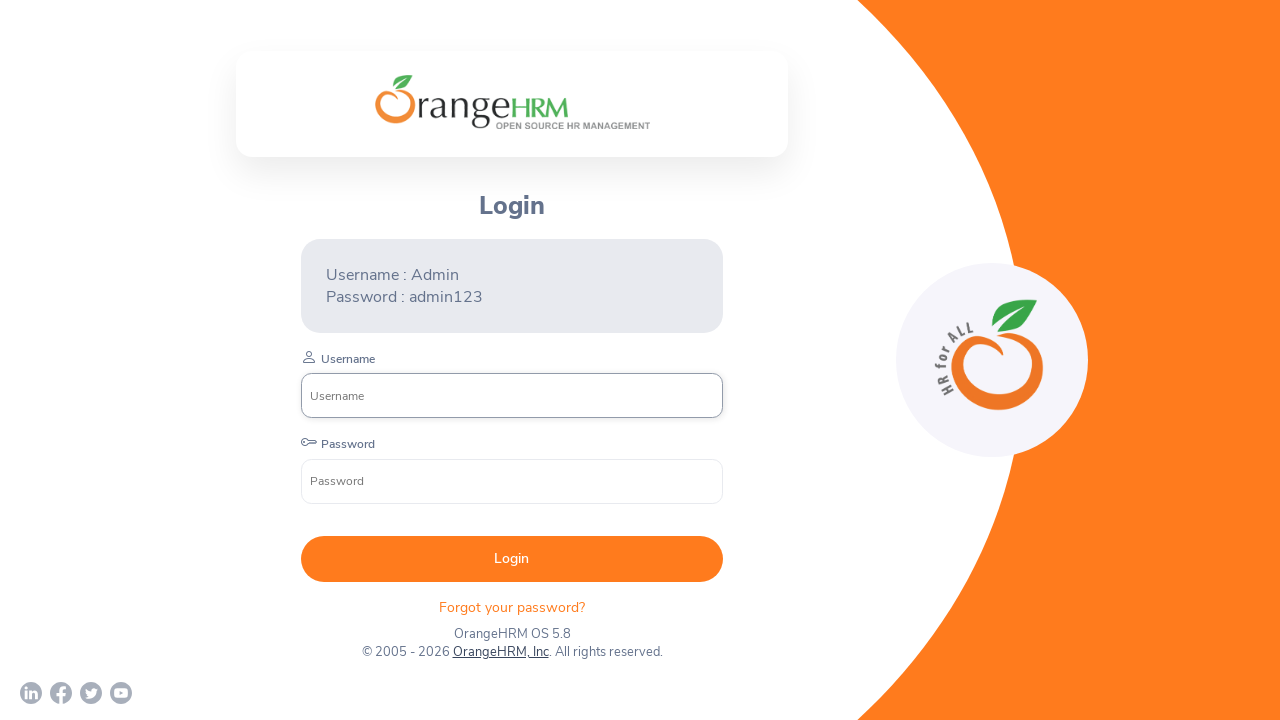